Tests handling of JavaScript prompt dialogs by setting up a dialog handler that accepts the prompt with custom text, then triggering the prompt by clicking a button.

Starting URL: https://the-internet.herokuapp.com/javascript_alerts

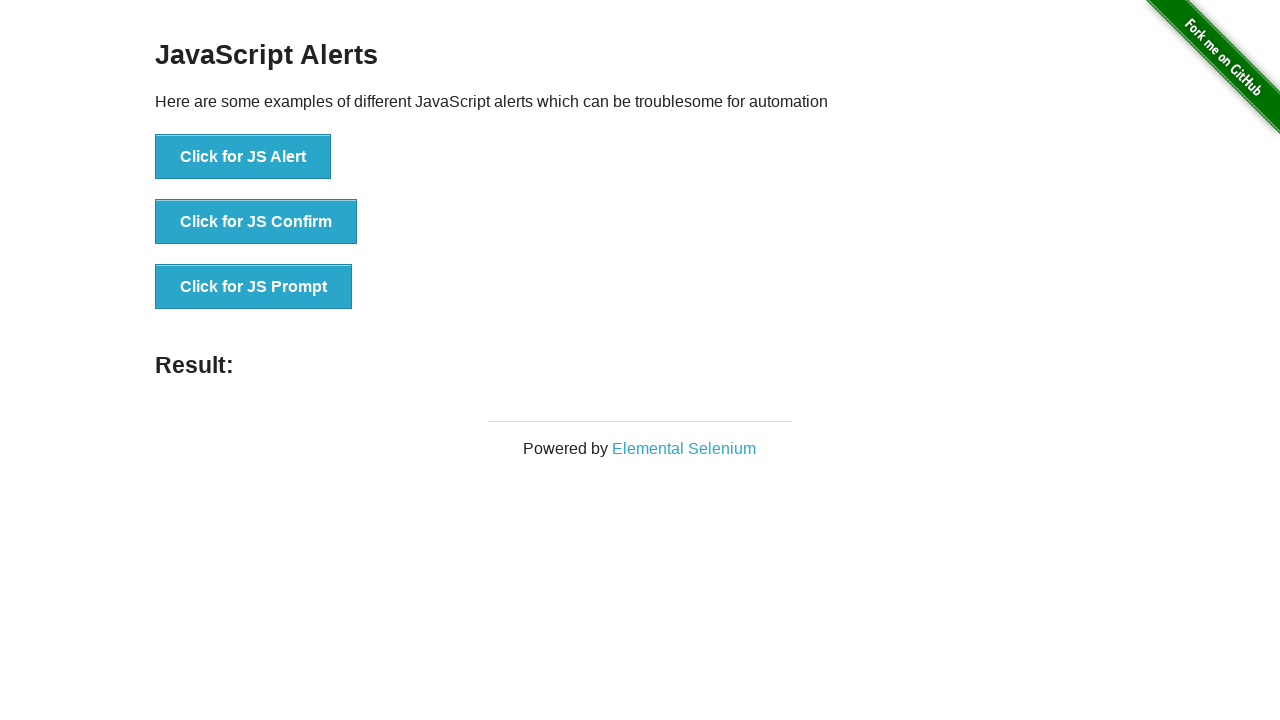

Set up dialog handler to accept JS prompt with custom text
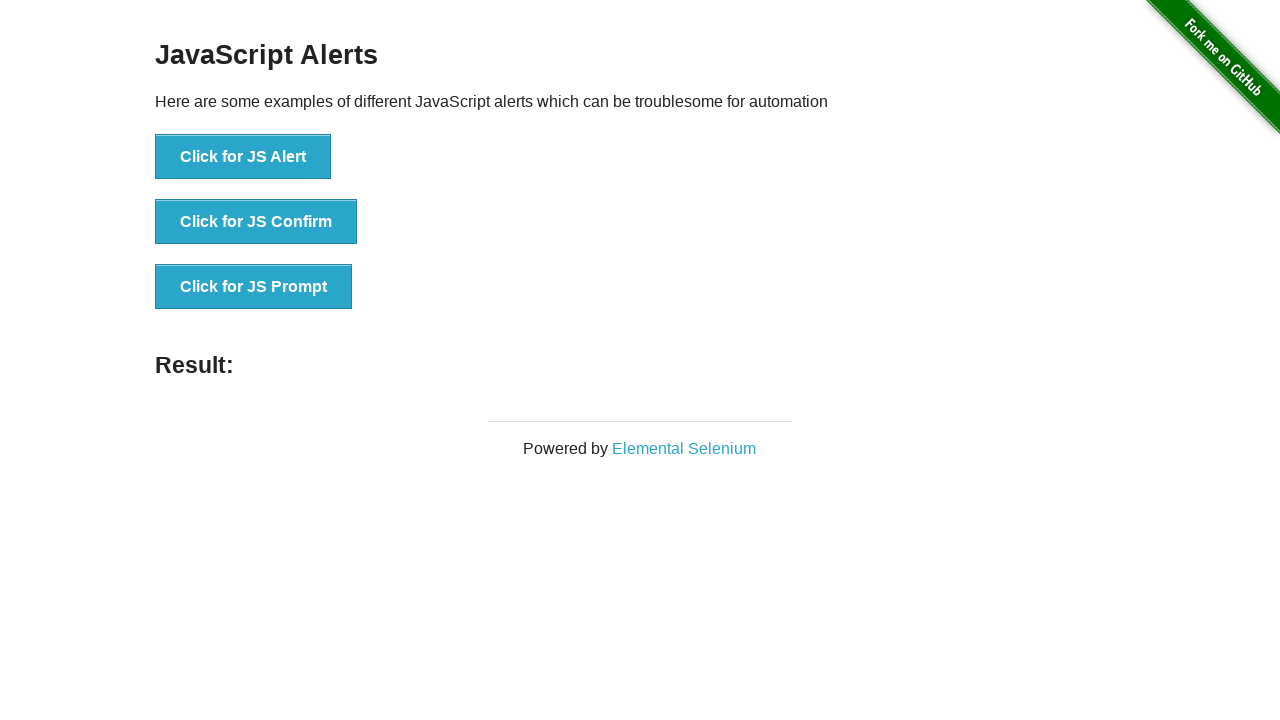

Clicked button to trigger JS prompt dialog at (254, 287) on button[onclick="jsPrompt()"]
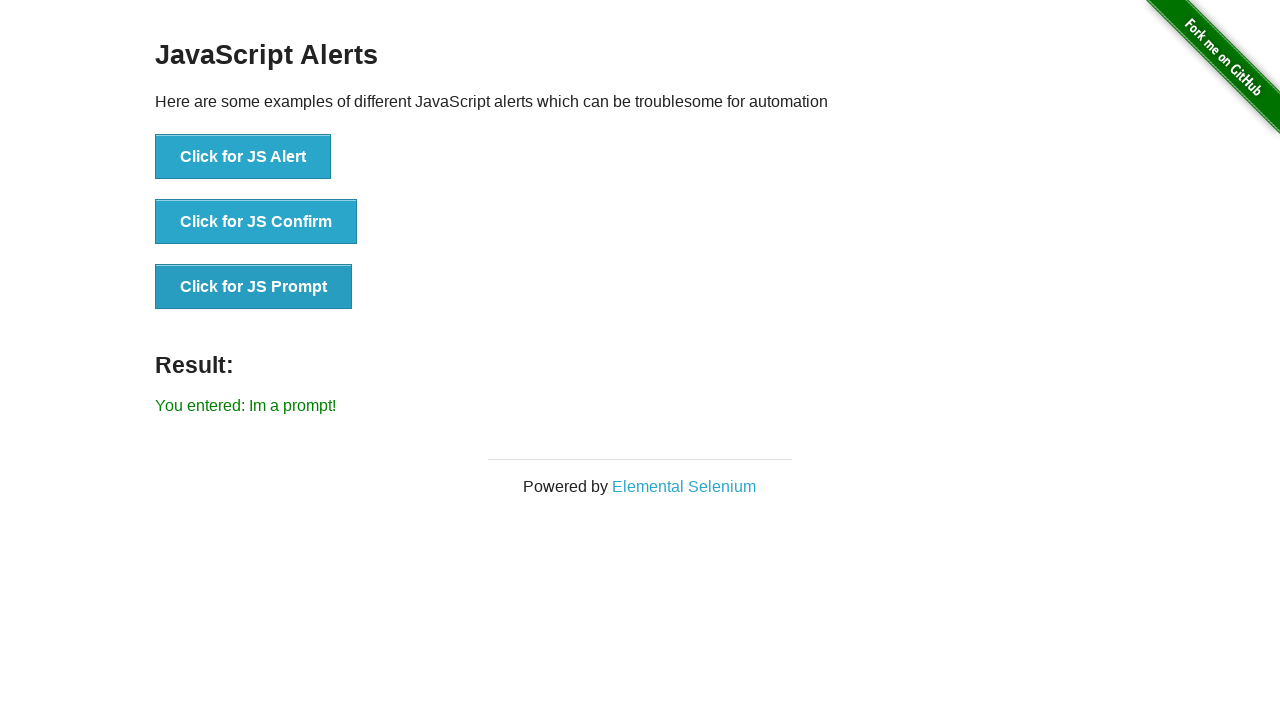

Waited for dialog to be handled and result to update
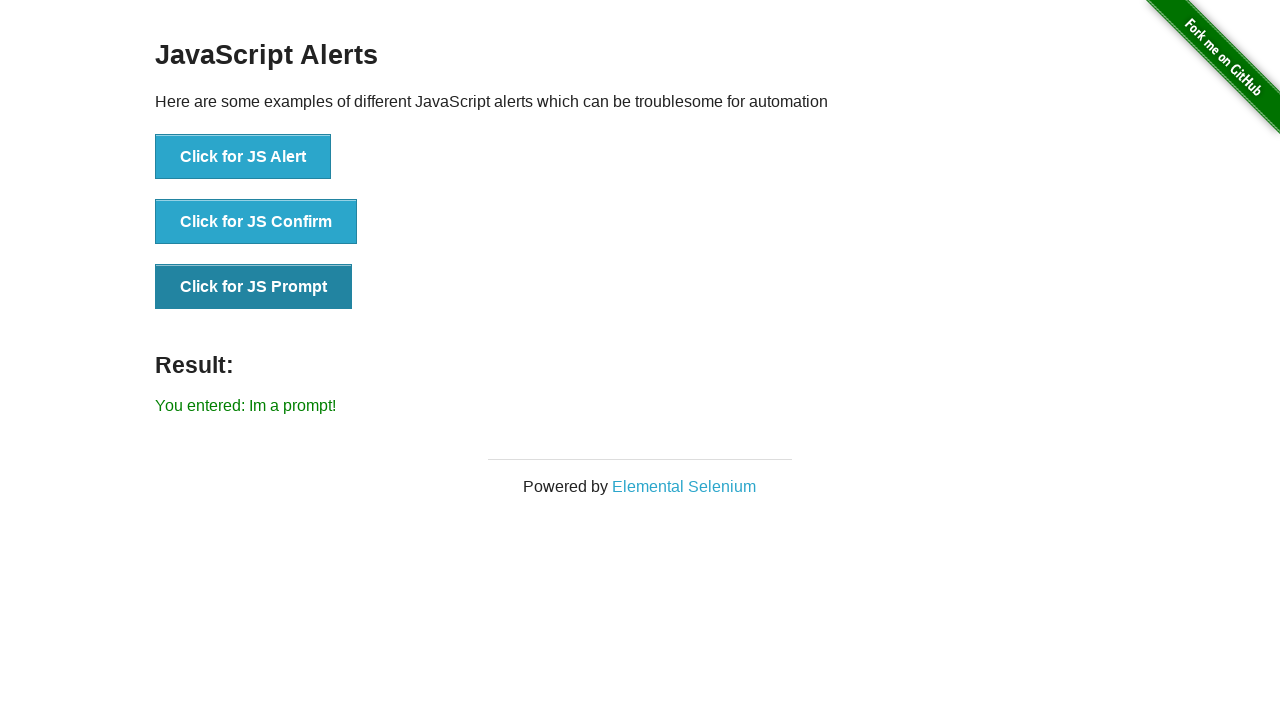

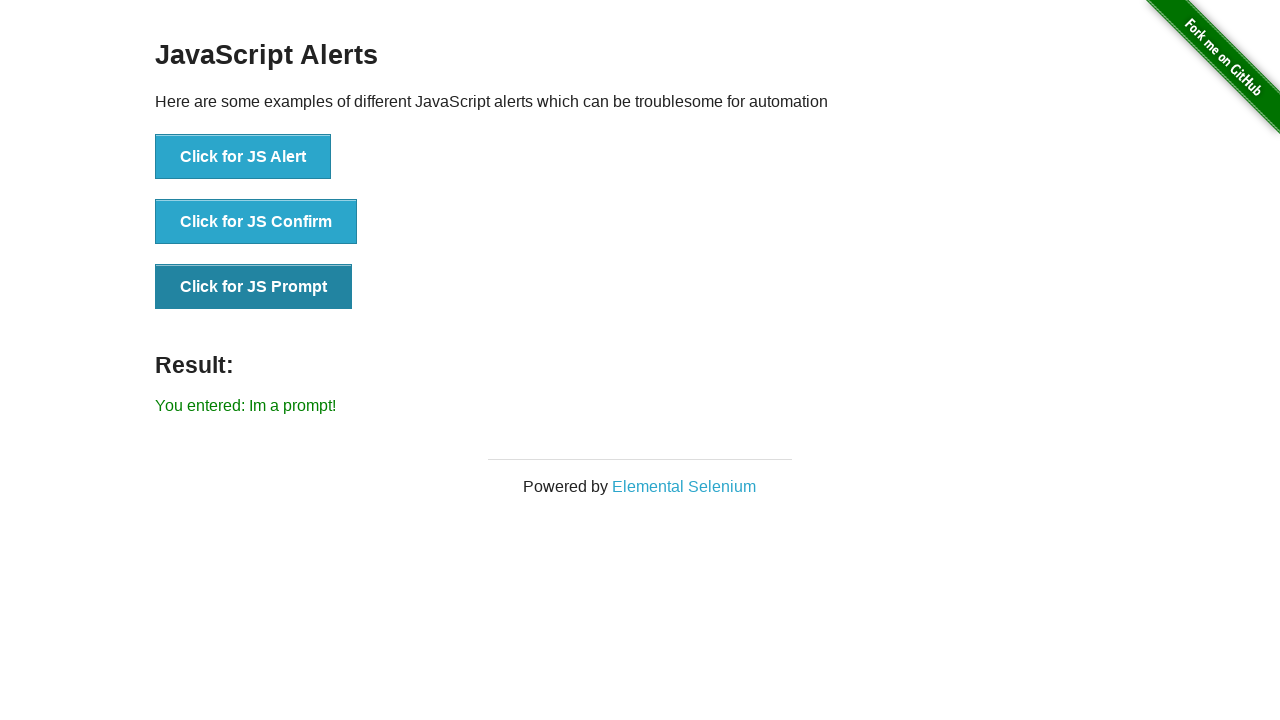